Tests the text box form on DemoQA by filling in full name, email, current address, and permanent address fields, then submitting and verifying the displayed results.

Starting URL: https://demoqa.com/text-box

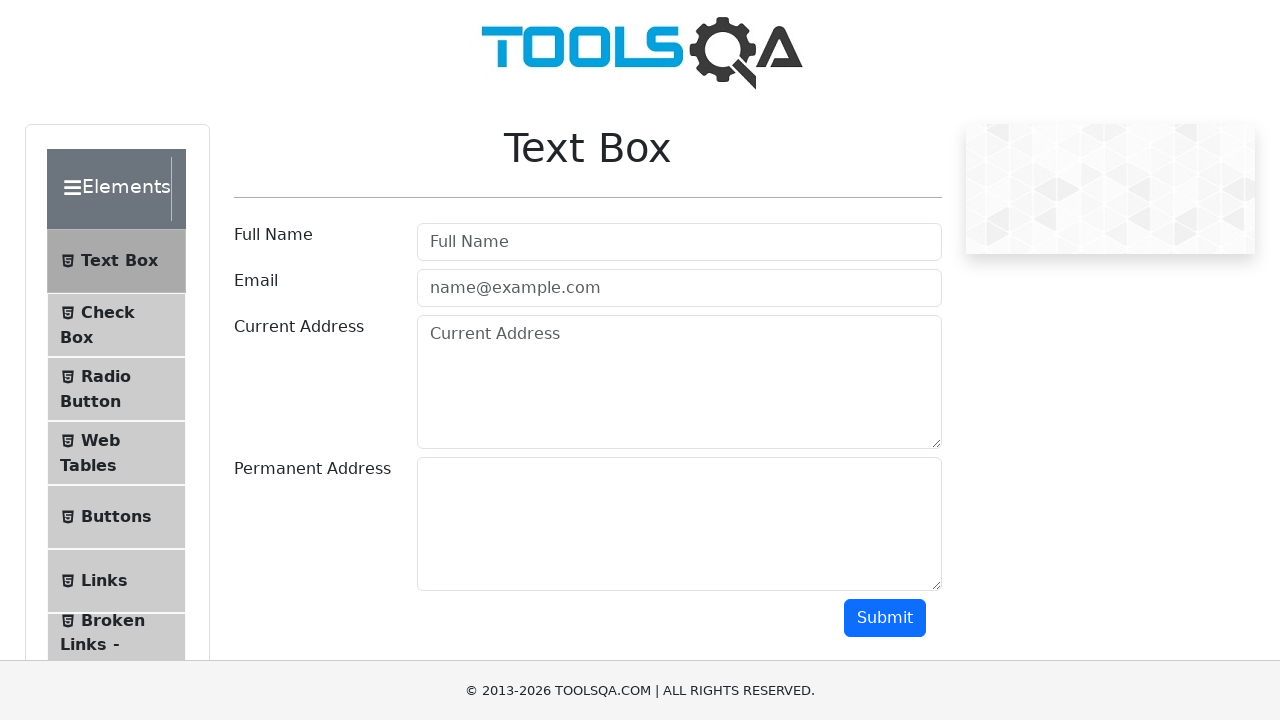

Filled full name field with 'Akiko' on #userName
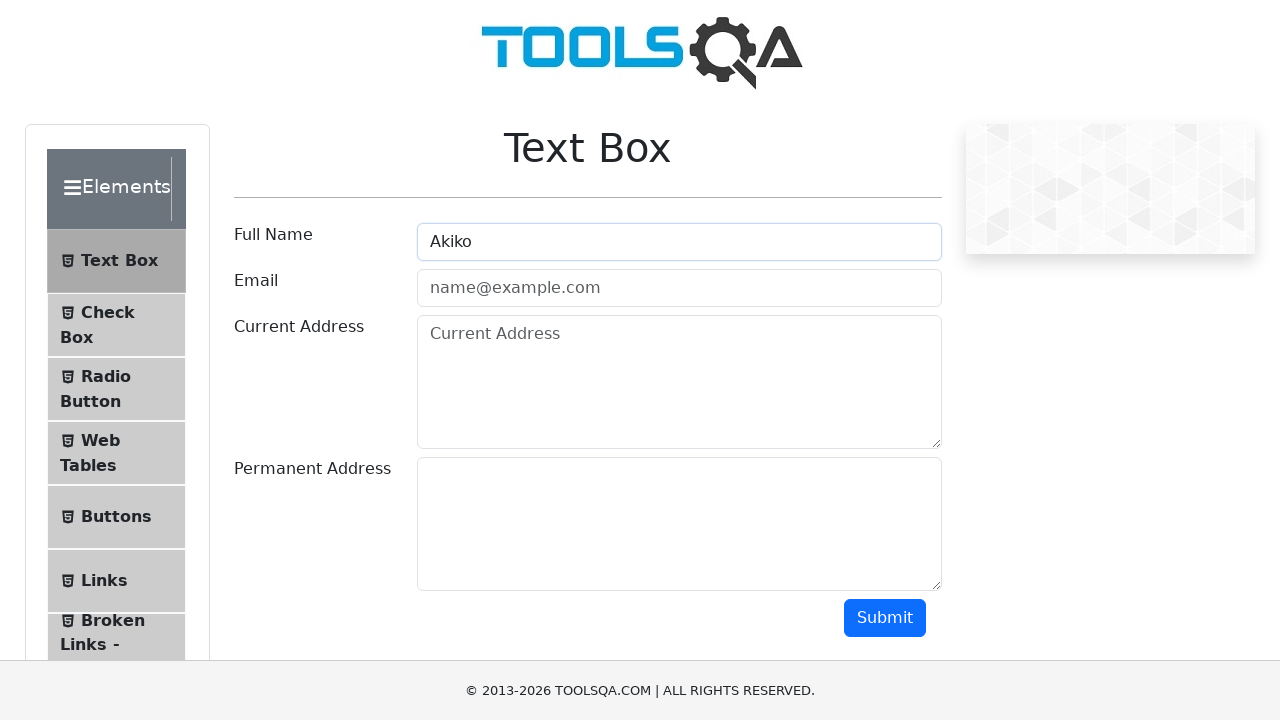

Filled email field with 'Akiko@gmail.com' on #userEmail
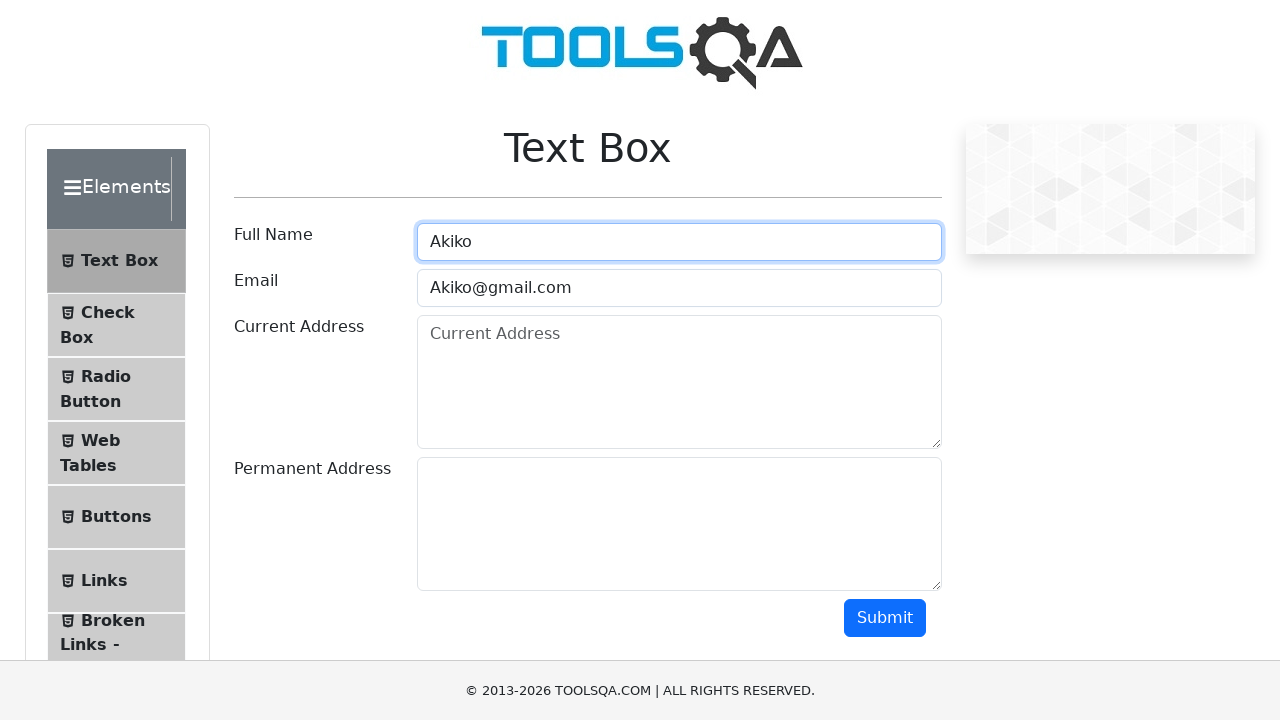

Filled current address field with 'USA' on #currentAddress
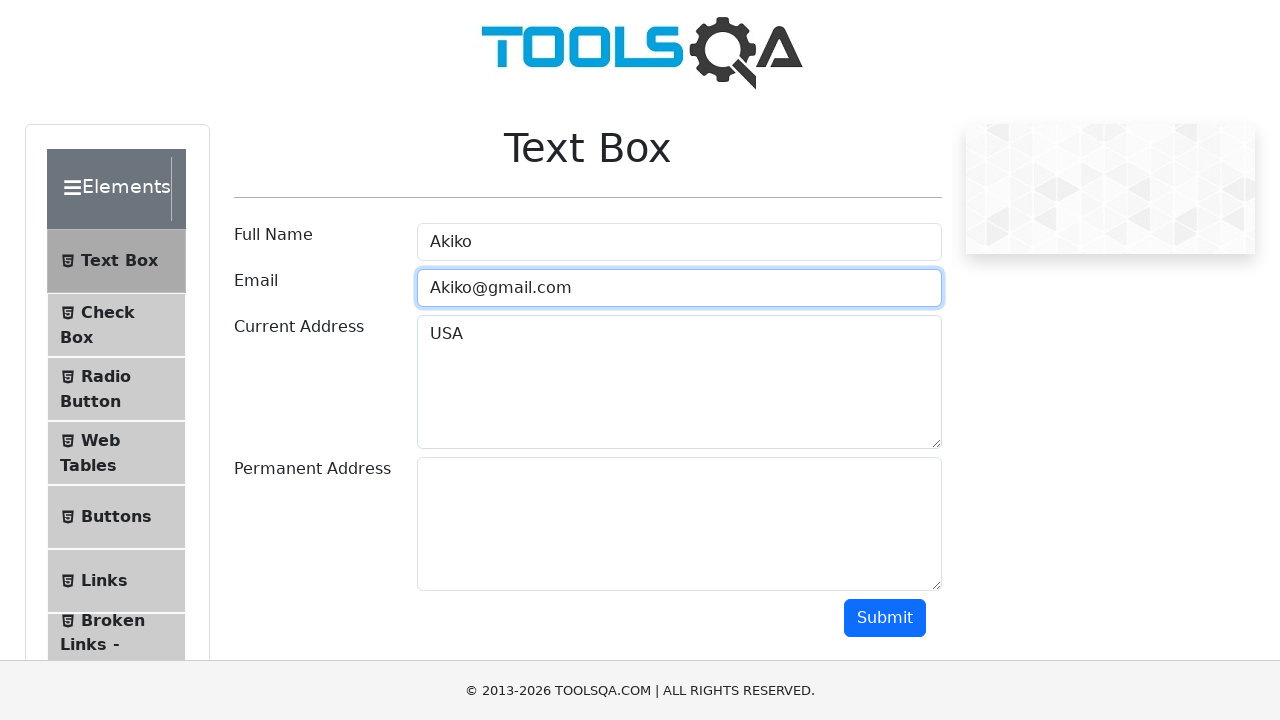

Filled permanent address field with 'USA1' on #permanentAddress
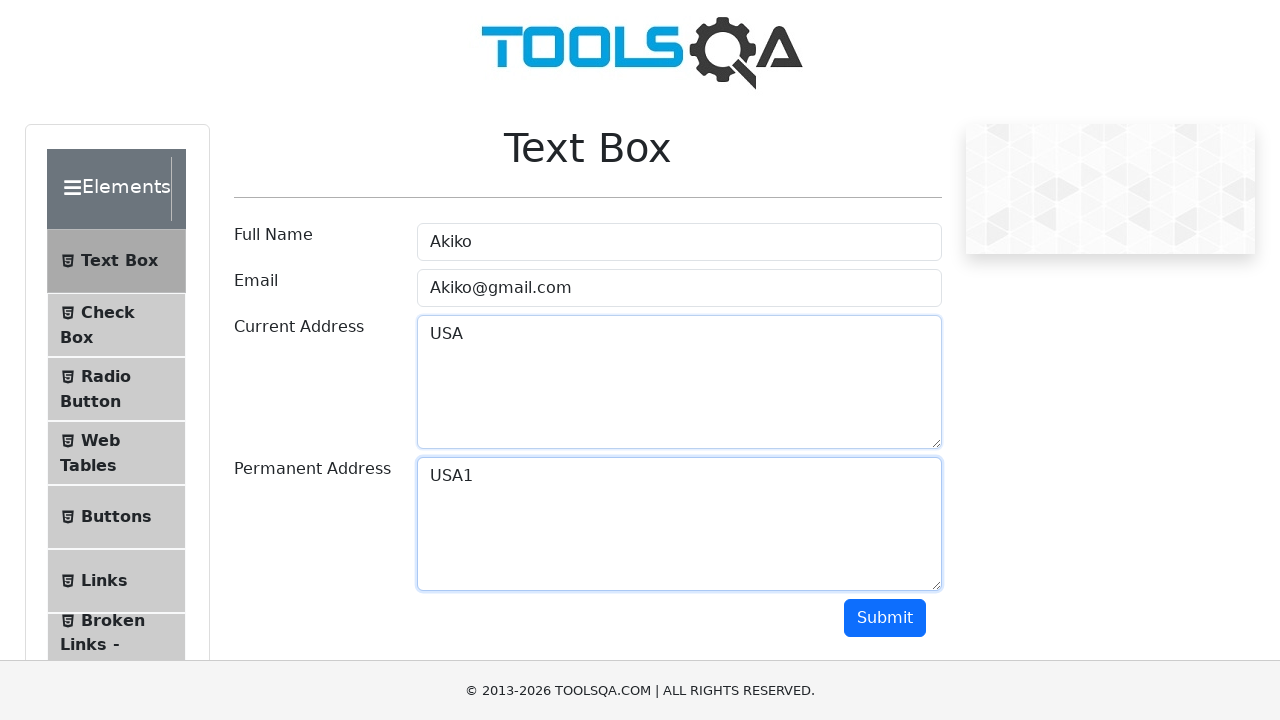

Clicked submit button to submit the form at (885, 618) on #submit
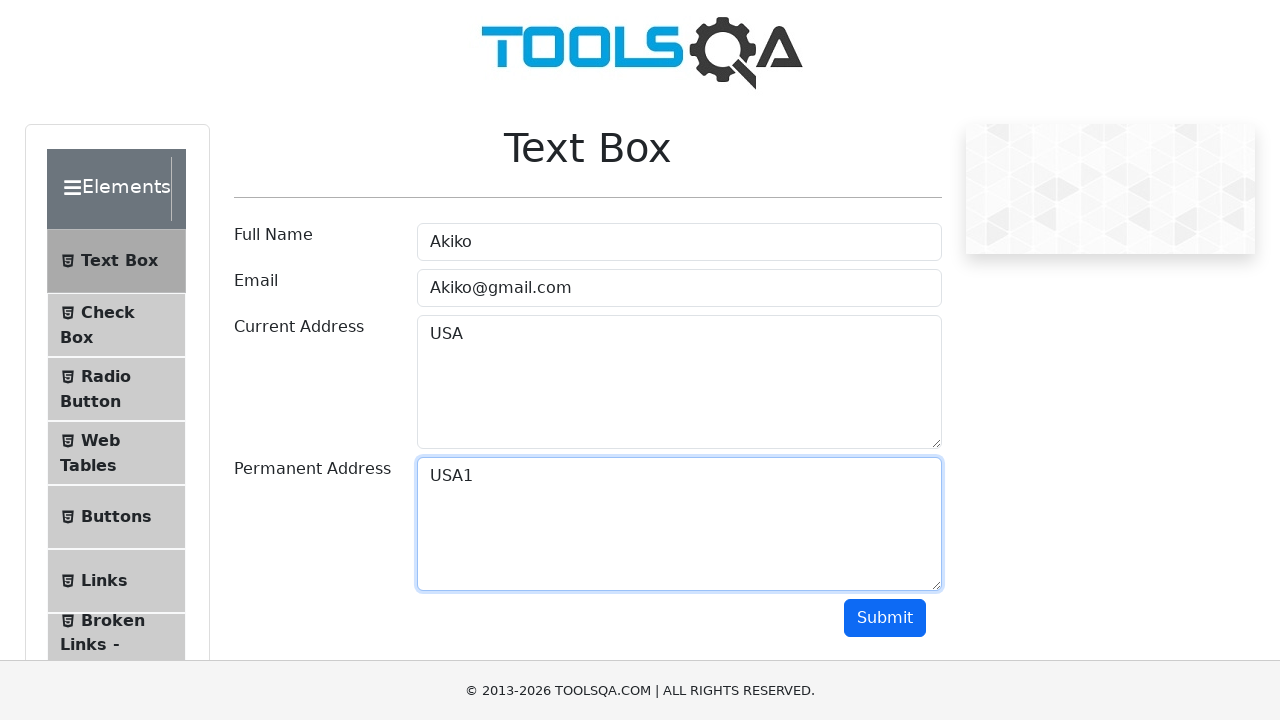

Results page loaded and name field appeared
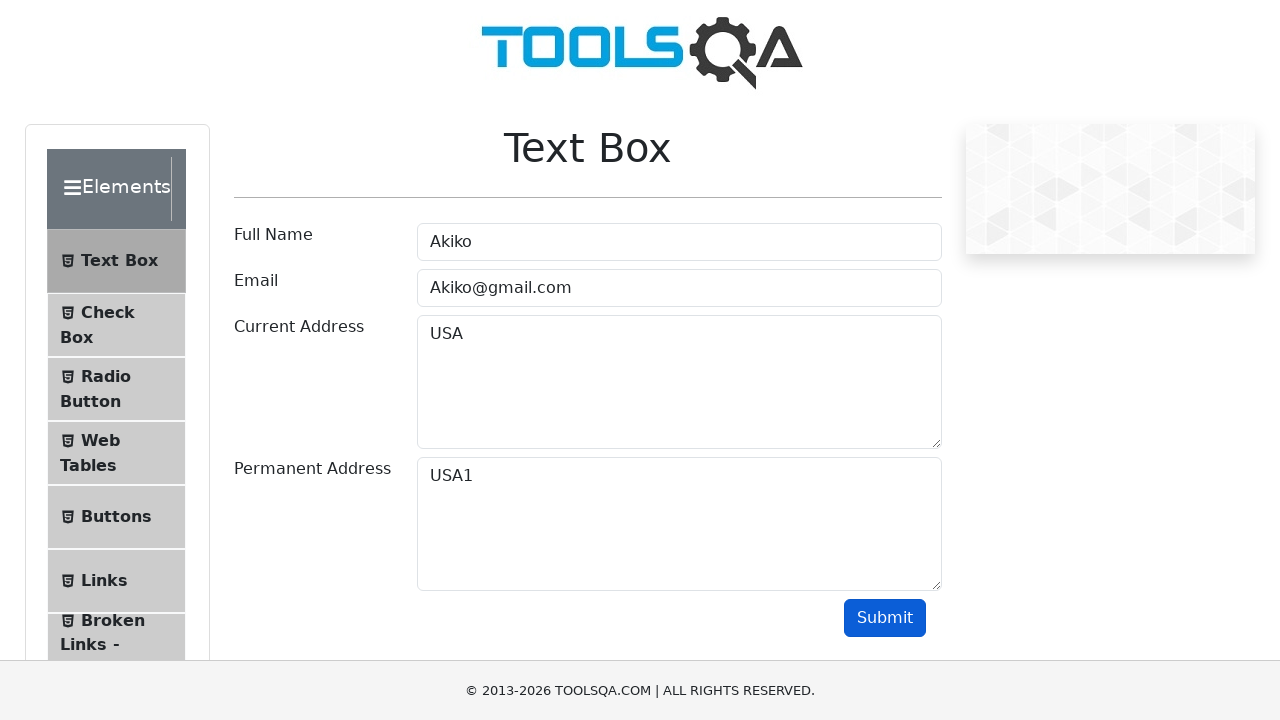

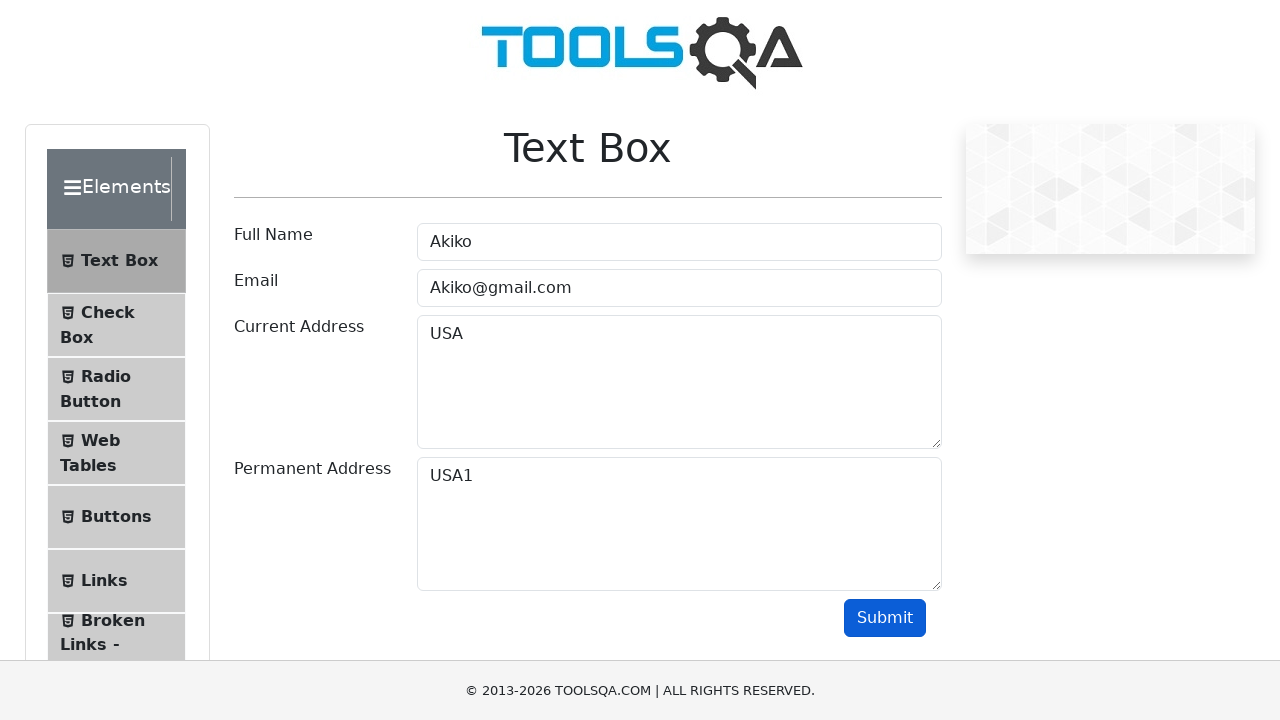